Tests browser navigation functionality by clicking the "forgot password" link on a demo HR site, then using browser back, forward, and refresh commands.

Starting URL: https://opensource-demo.orangehrmlive.com/

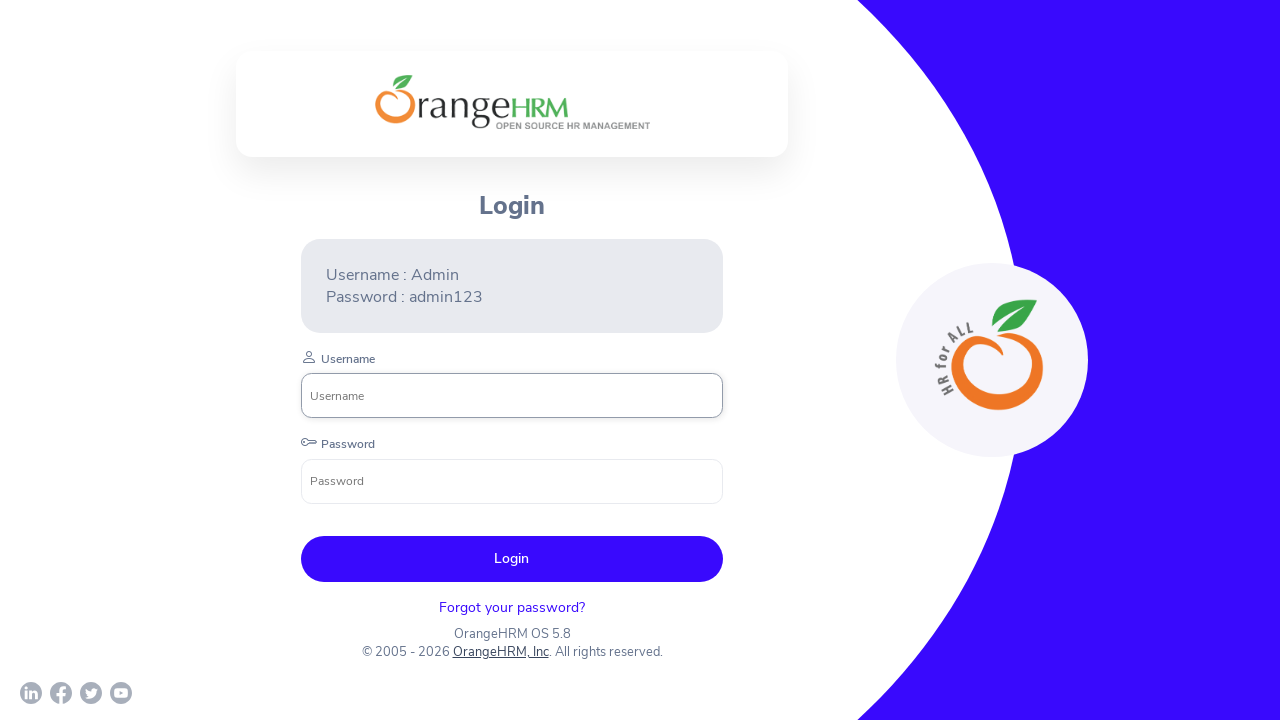

Login page loaded and 'Forgot your password?' link is visible
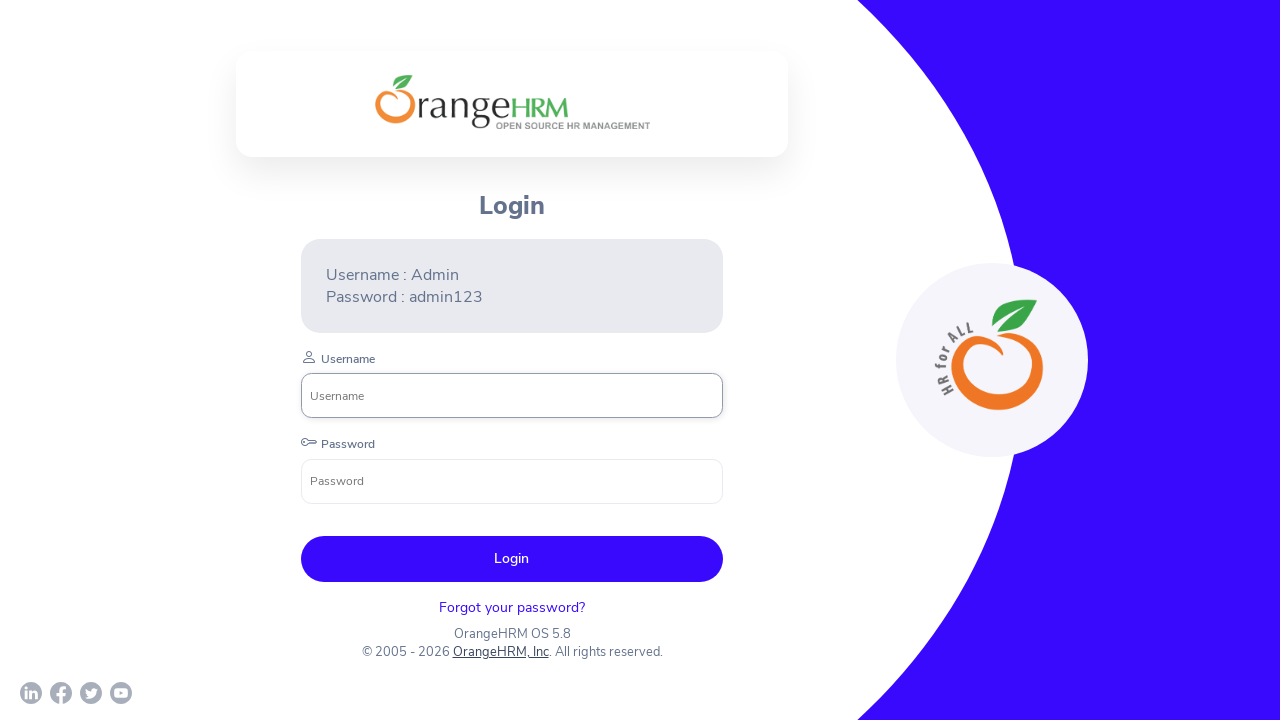

Clicked on 'Forgot your password?' link at (512, 607) on .oxd-text.oxd-text--p.orangehrm-login-forgot-header
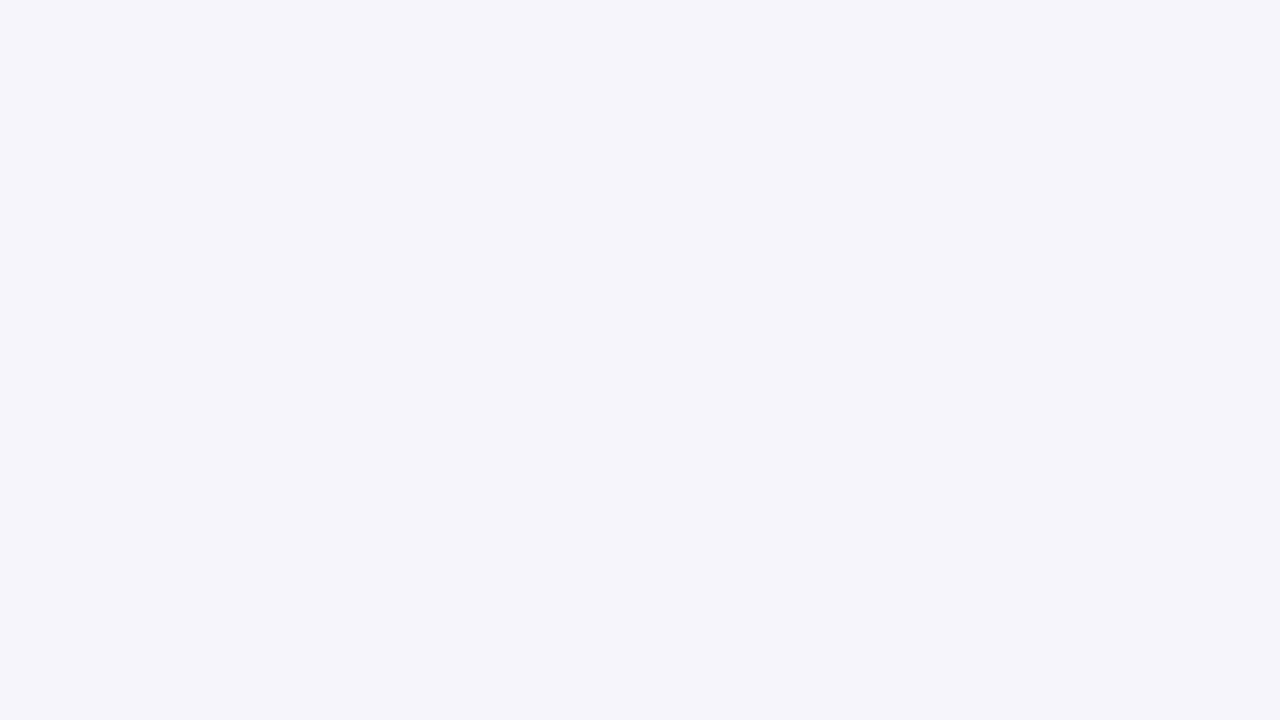

Password reset page loaded and network idle
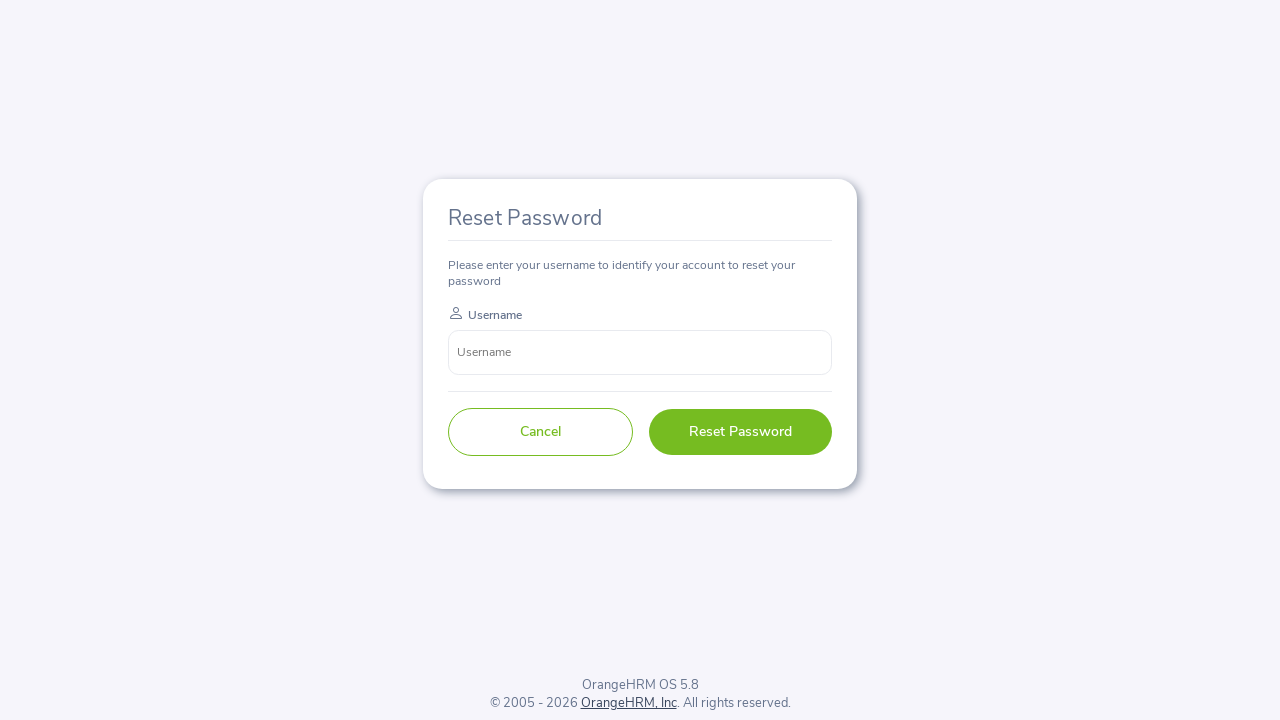

Navigated back to login page
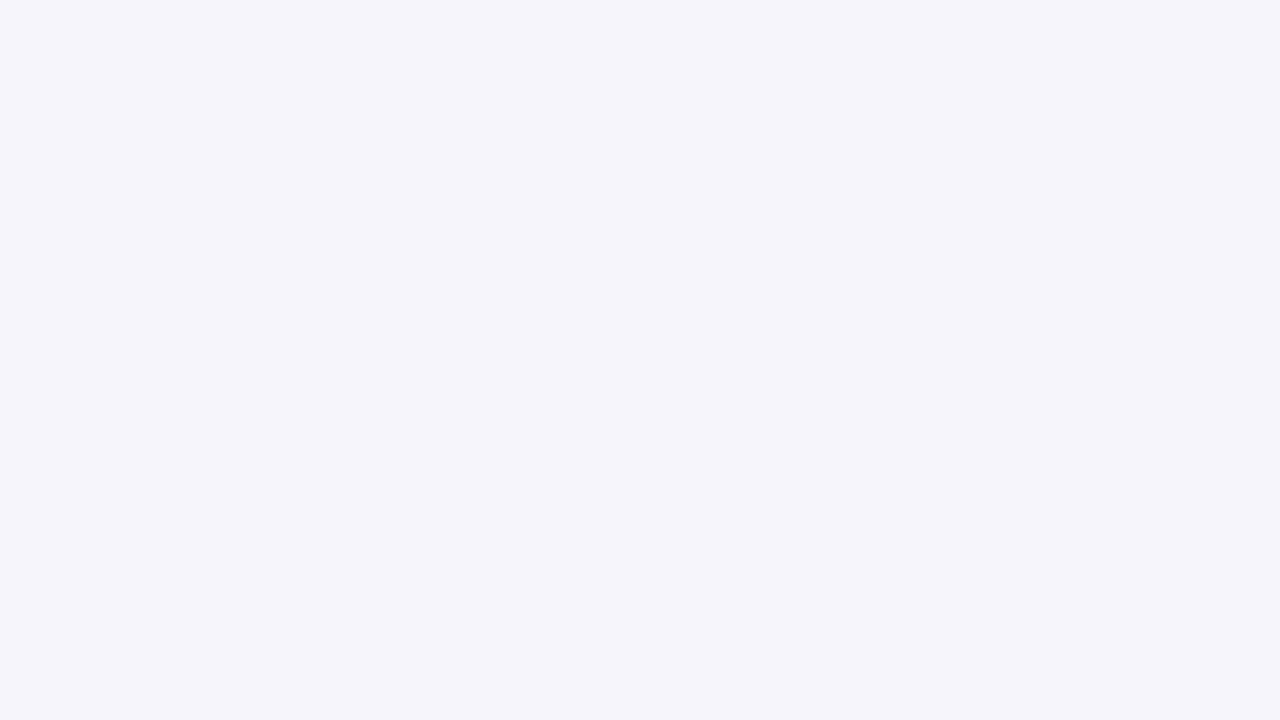

Login page reloaded and network idle
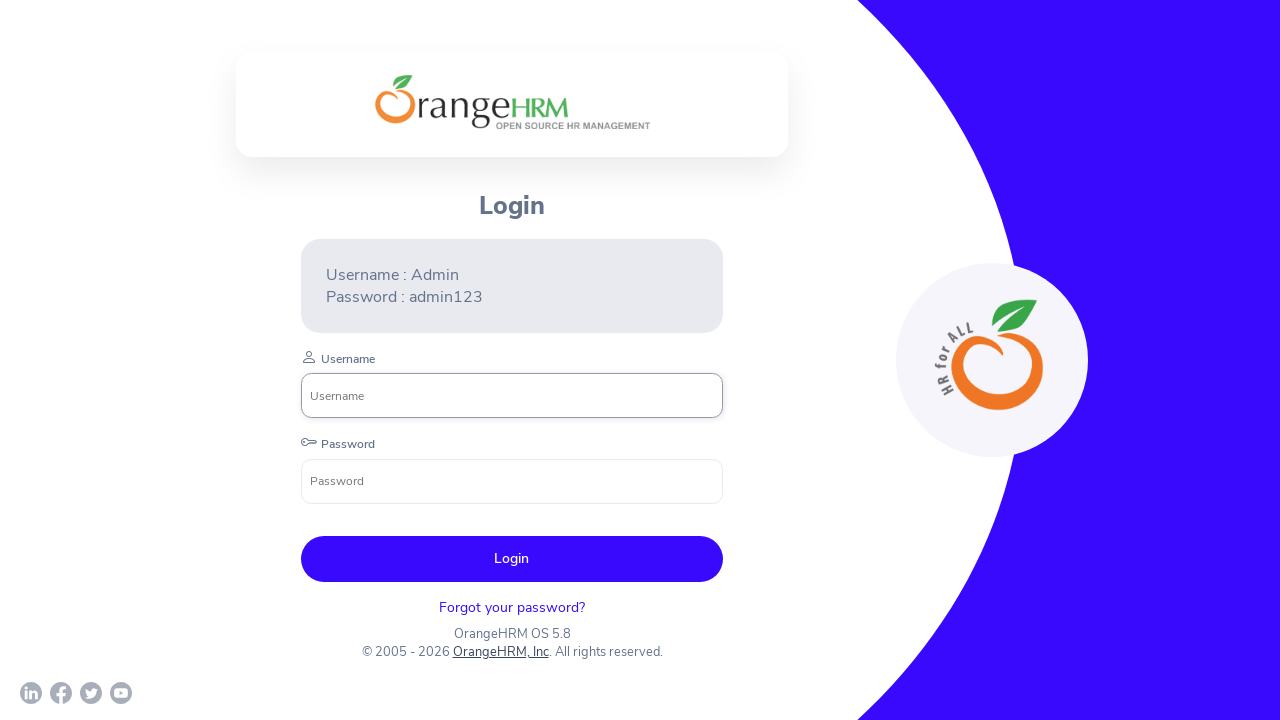

Navigated forward to password reset page
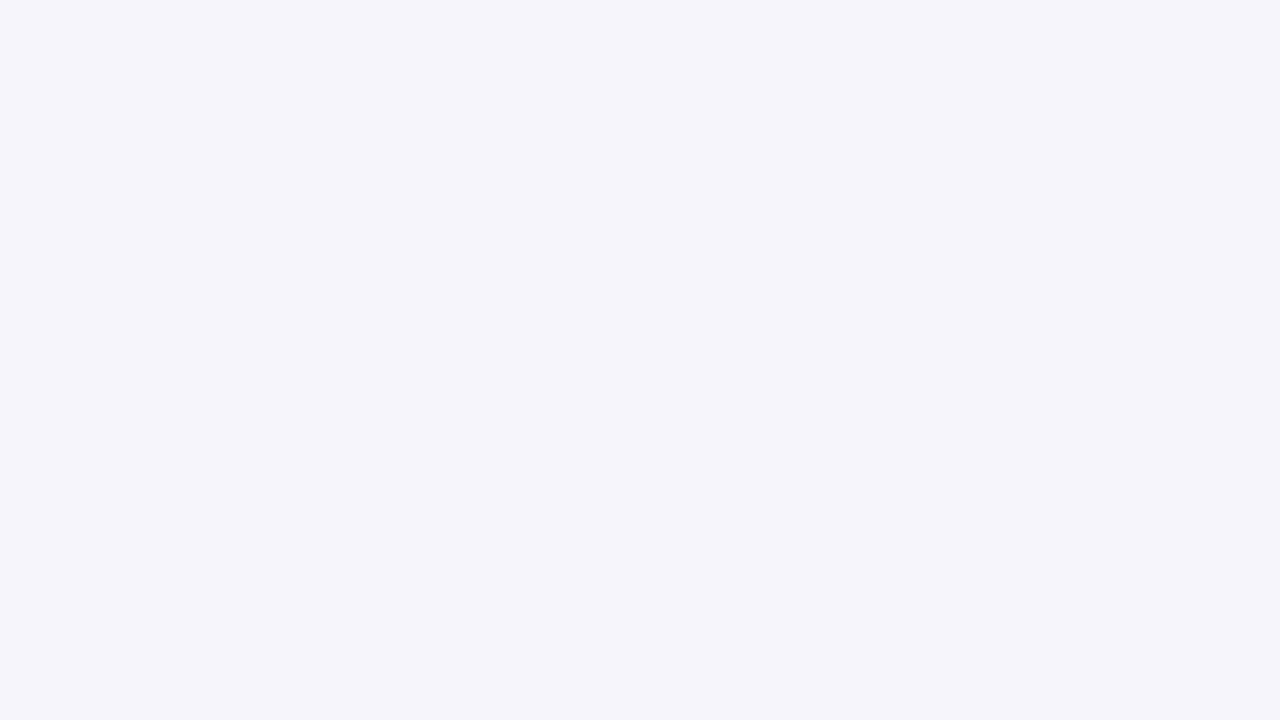

Password reset page reloaded and network idle
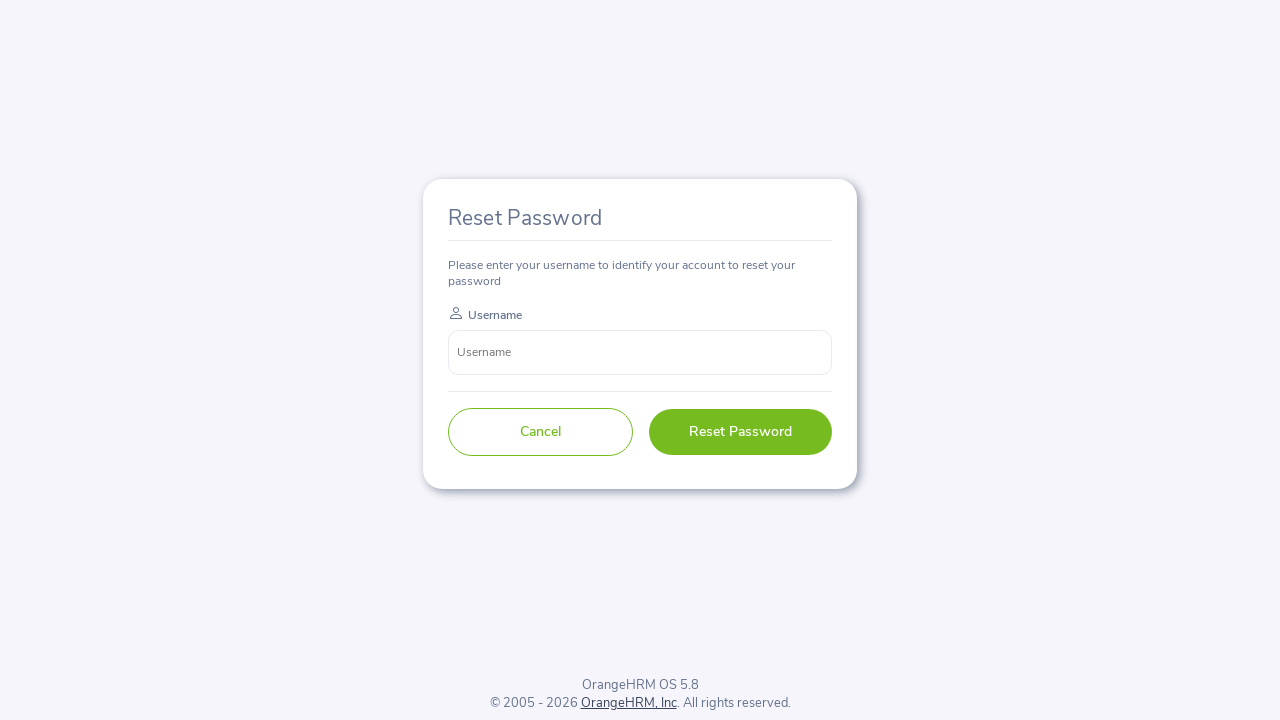

Refreshed the password reset page
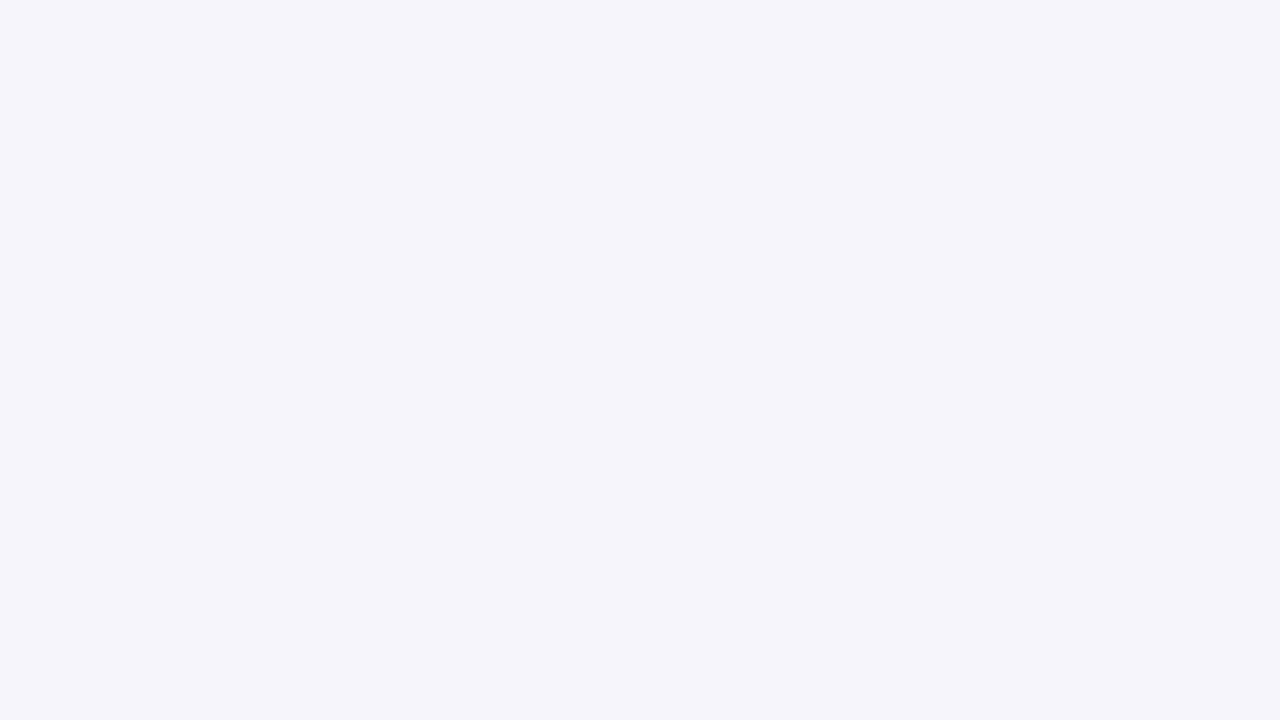

Password reset page fully reloaded and network idle
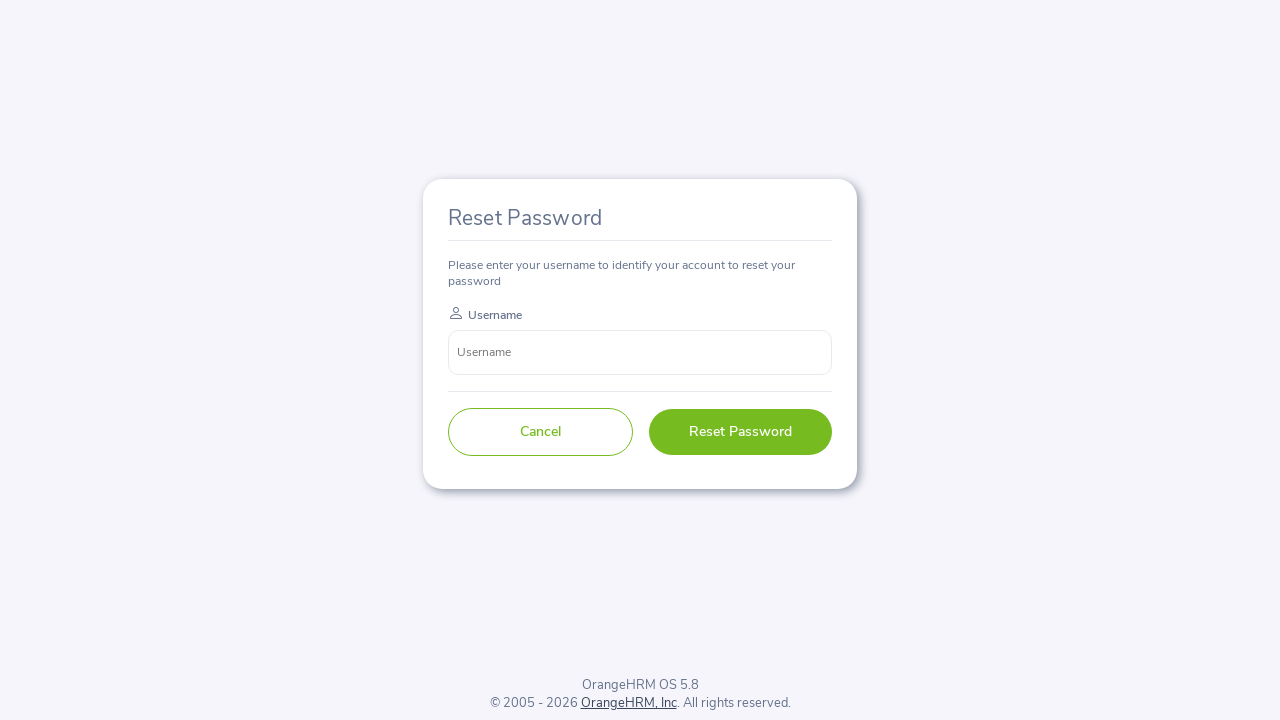

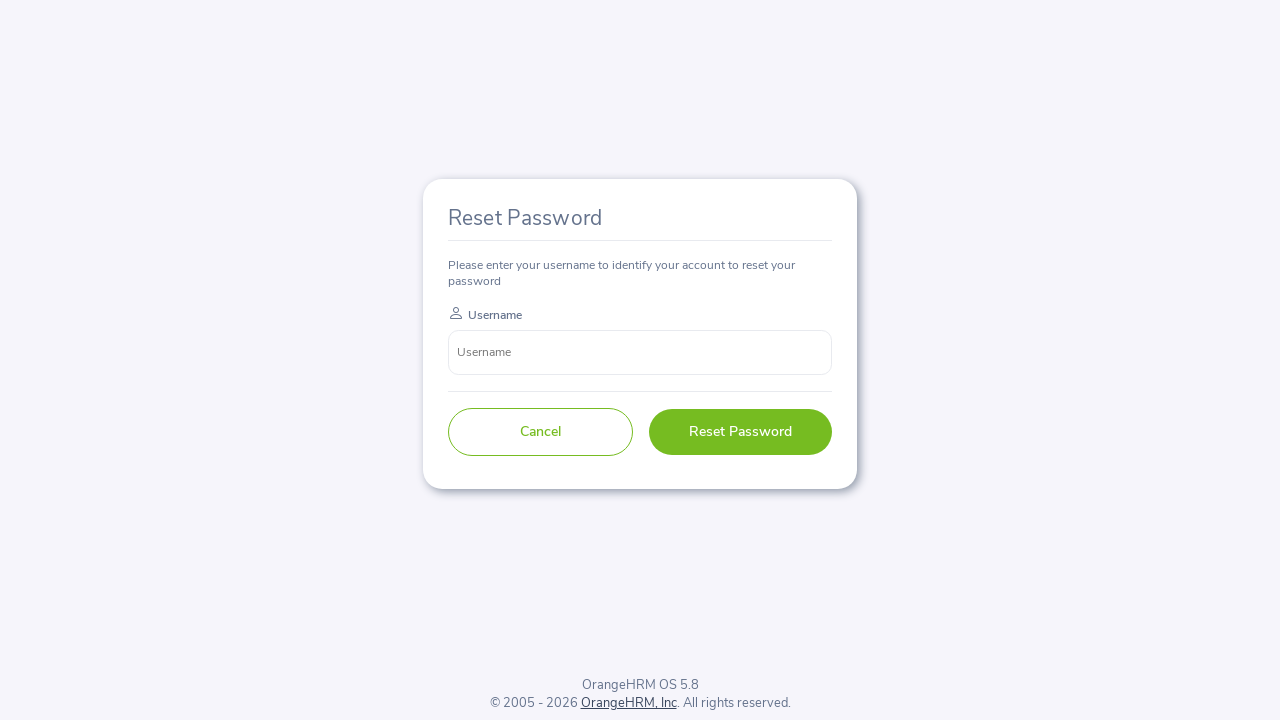